Tests selecting an employee checkbox in a web table by locating the checkbox element based on the employee name and clicking it.

Starting URL: https://selectorshub.com/xpath-practice-page

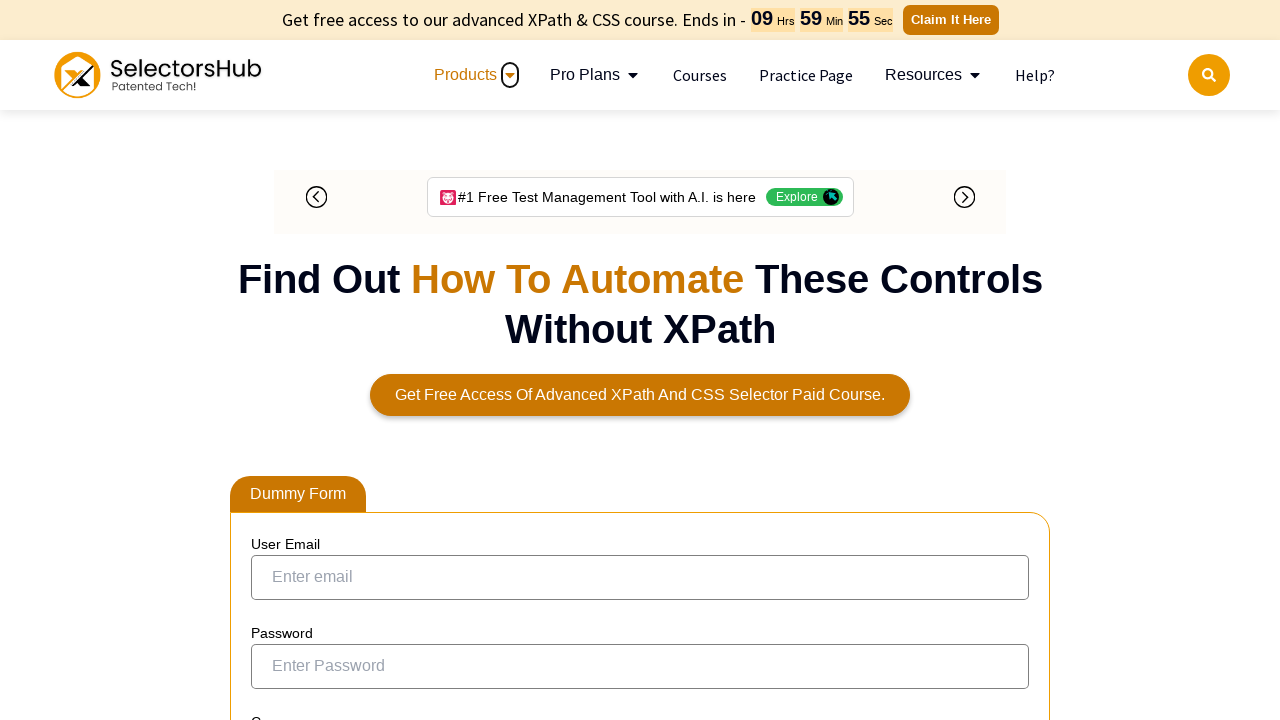

Navigated to XPath practice page
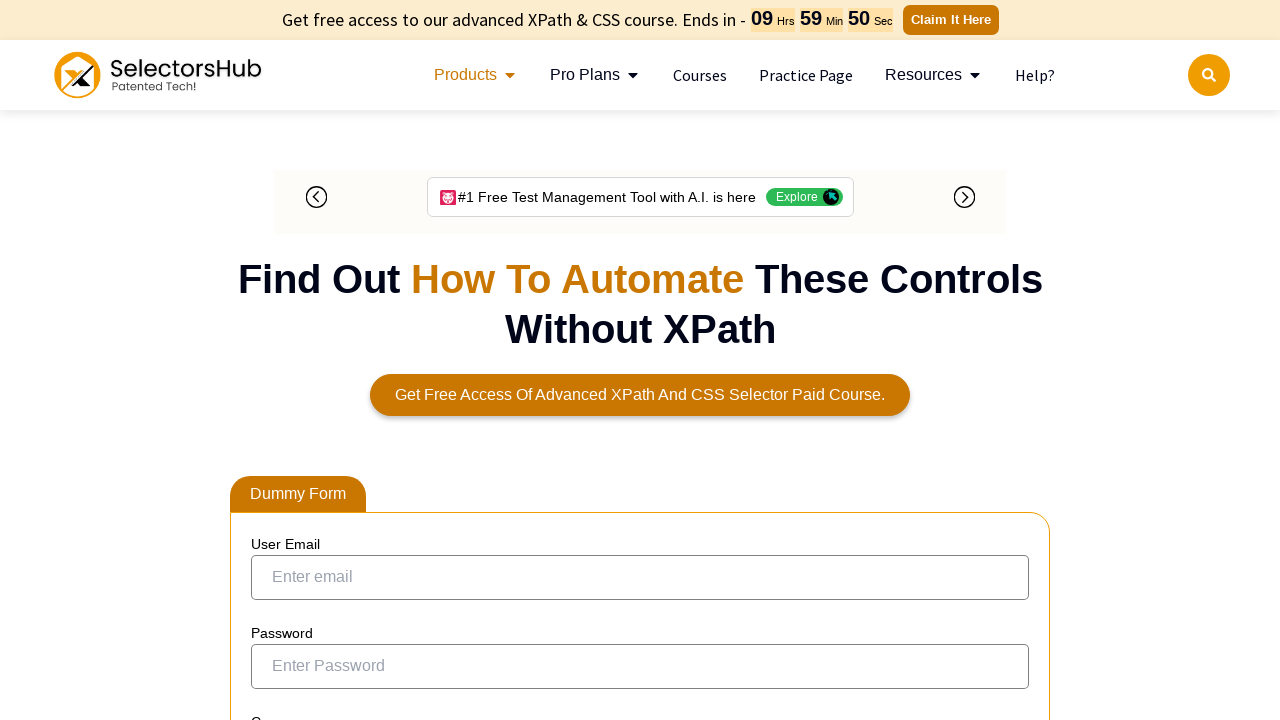

Clicked checkbox for employee John.Smith in web table at (274, 360) on xpath=//a[text()='John.Smith']/parent::td/preceding-sibling::td/child::input
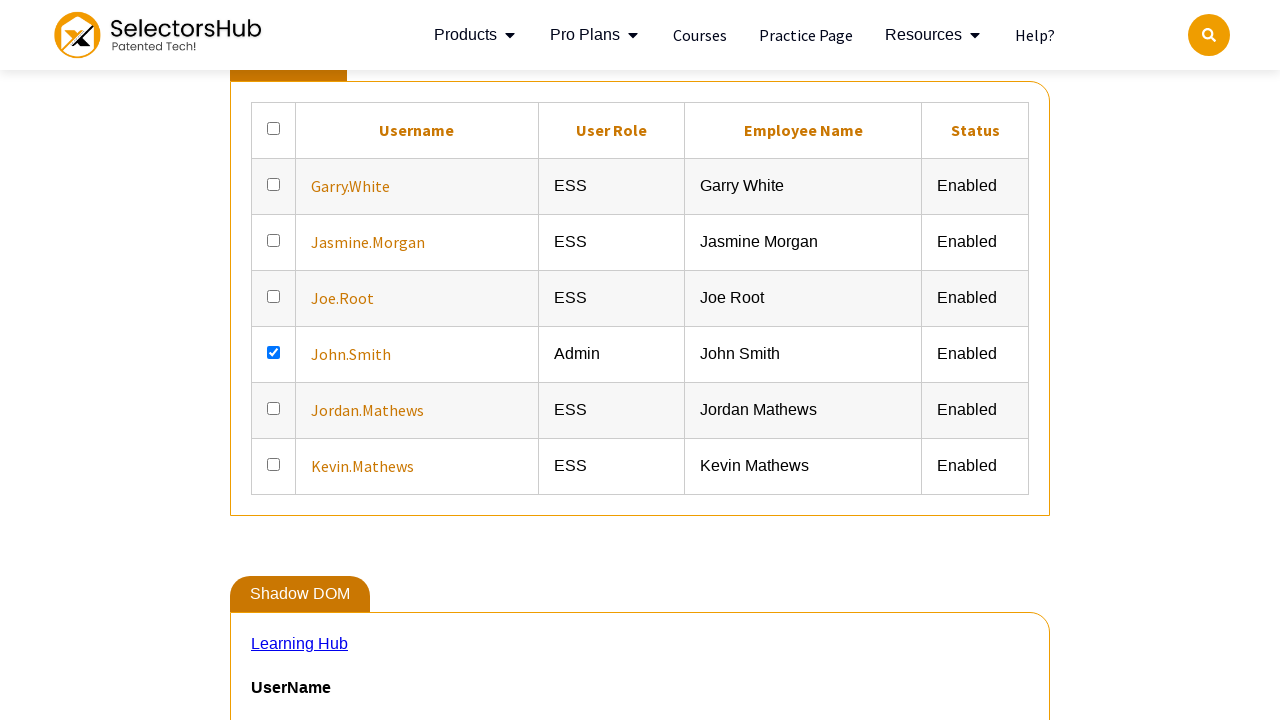

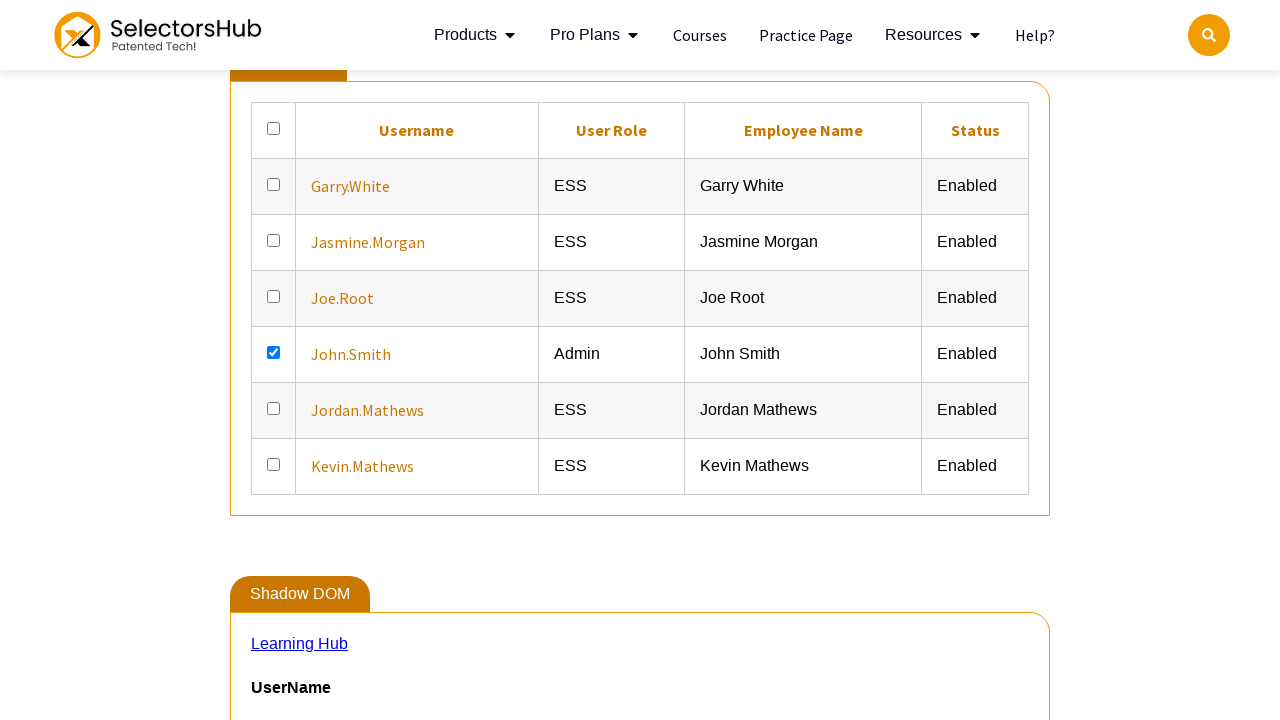